Tests empty form submission to verify error message appears when no data is provided

Starting URL: https://lm.skillbox.cc/qa_tester/module06/register/

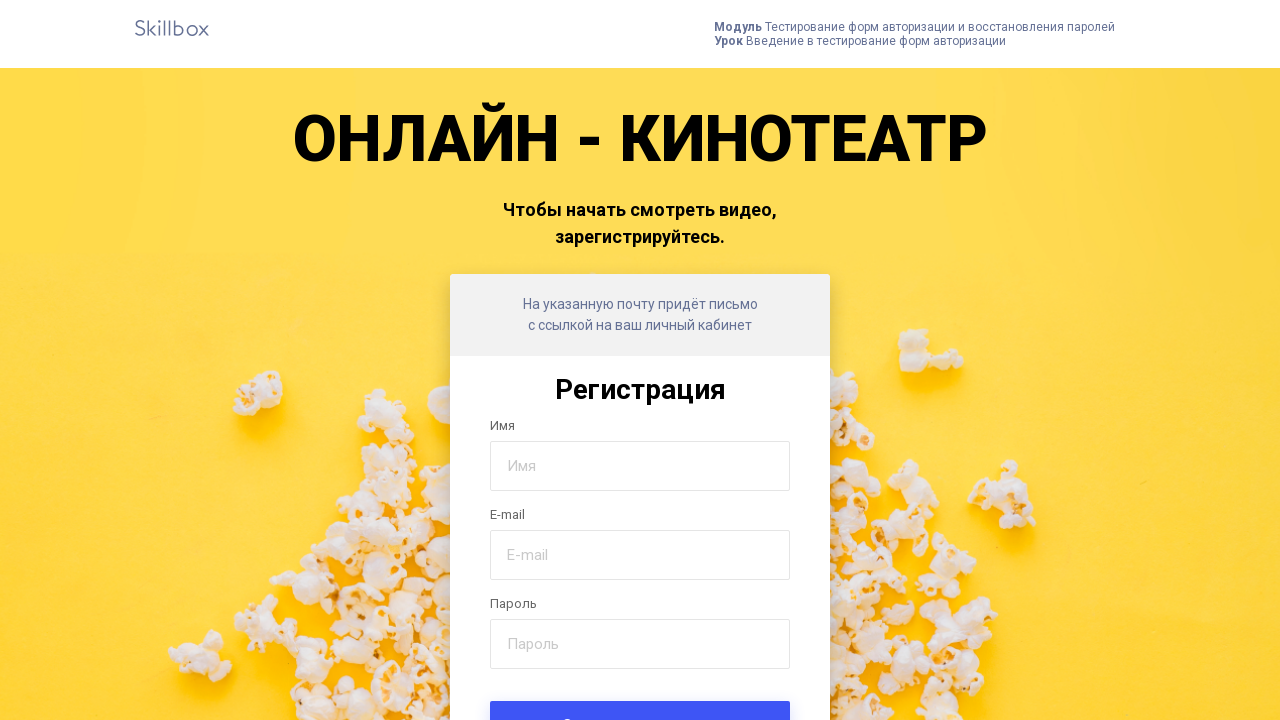

Clicked submit button without filling any fields at (640, 696) on .form-submit
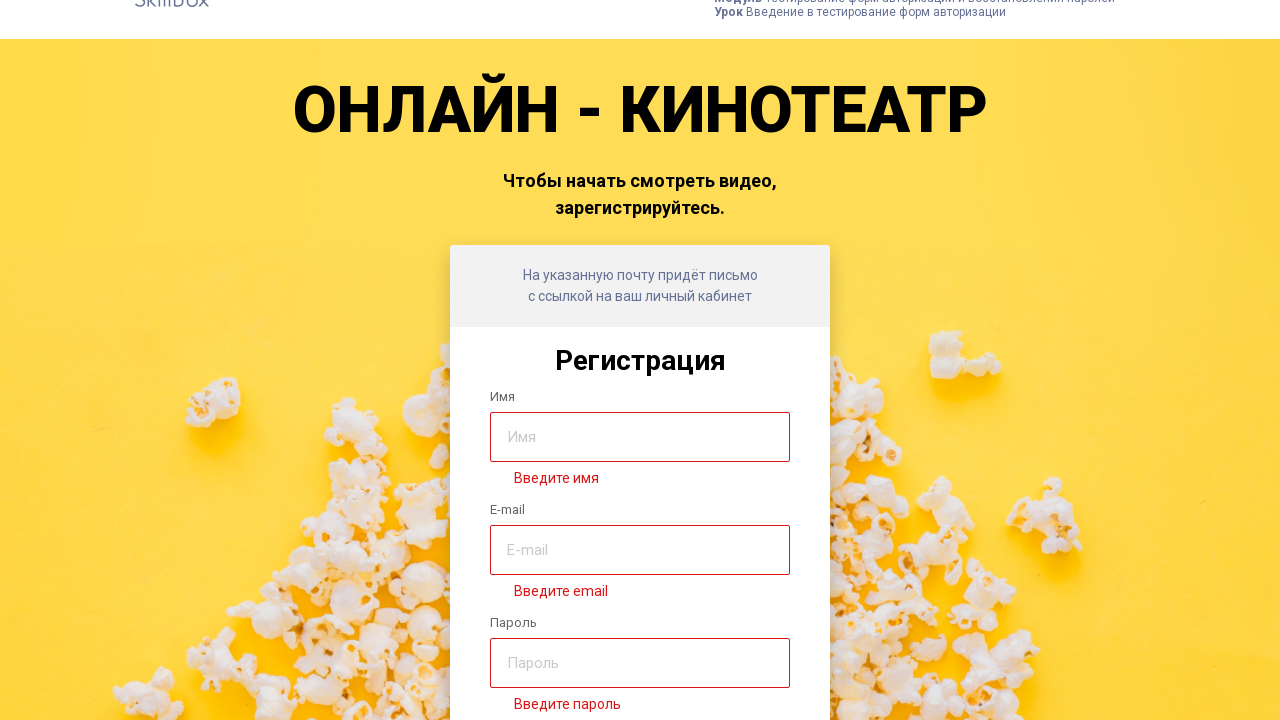

Error message appeared after form submission
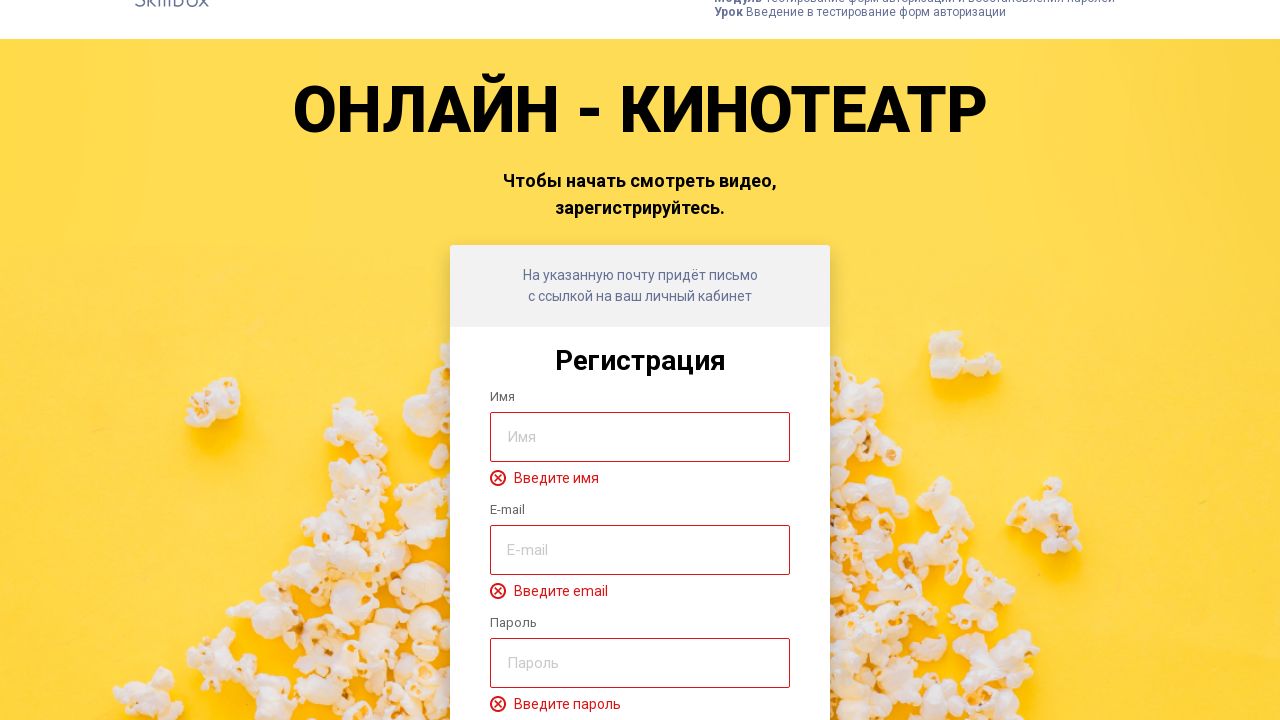

Retrieved error message text
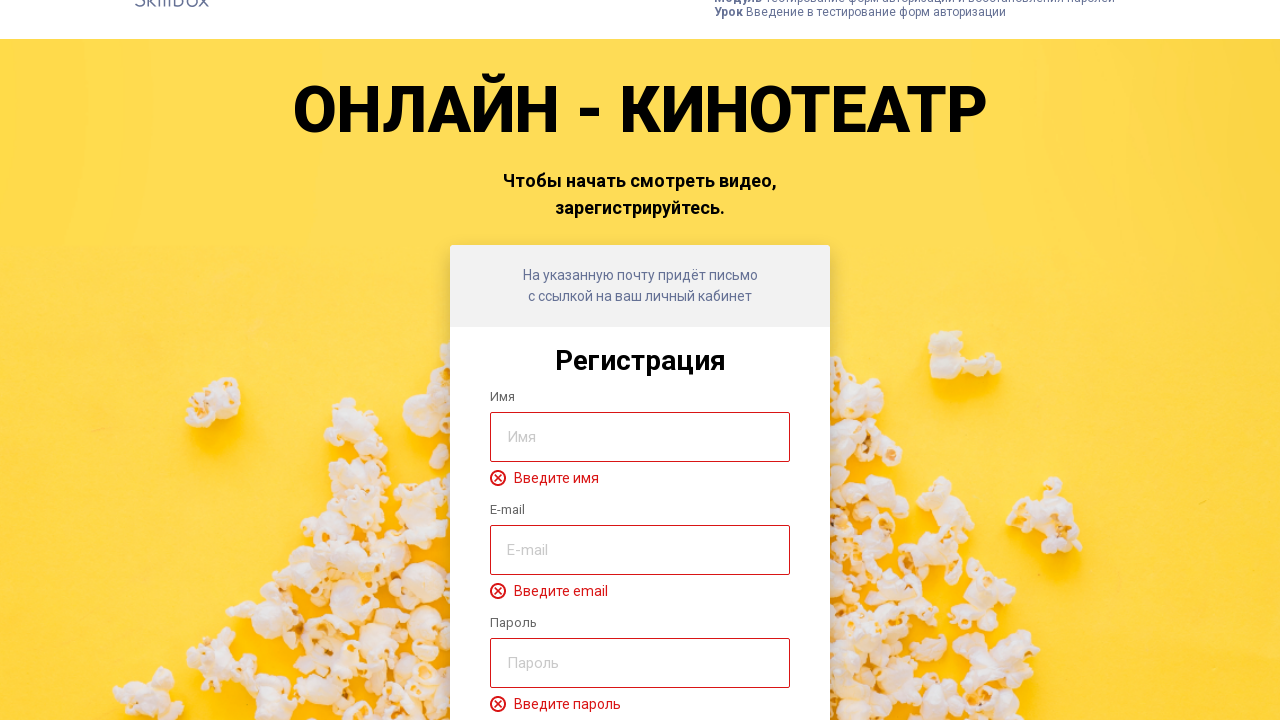

Verified error message text equals 'Введите имя'
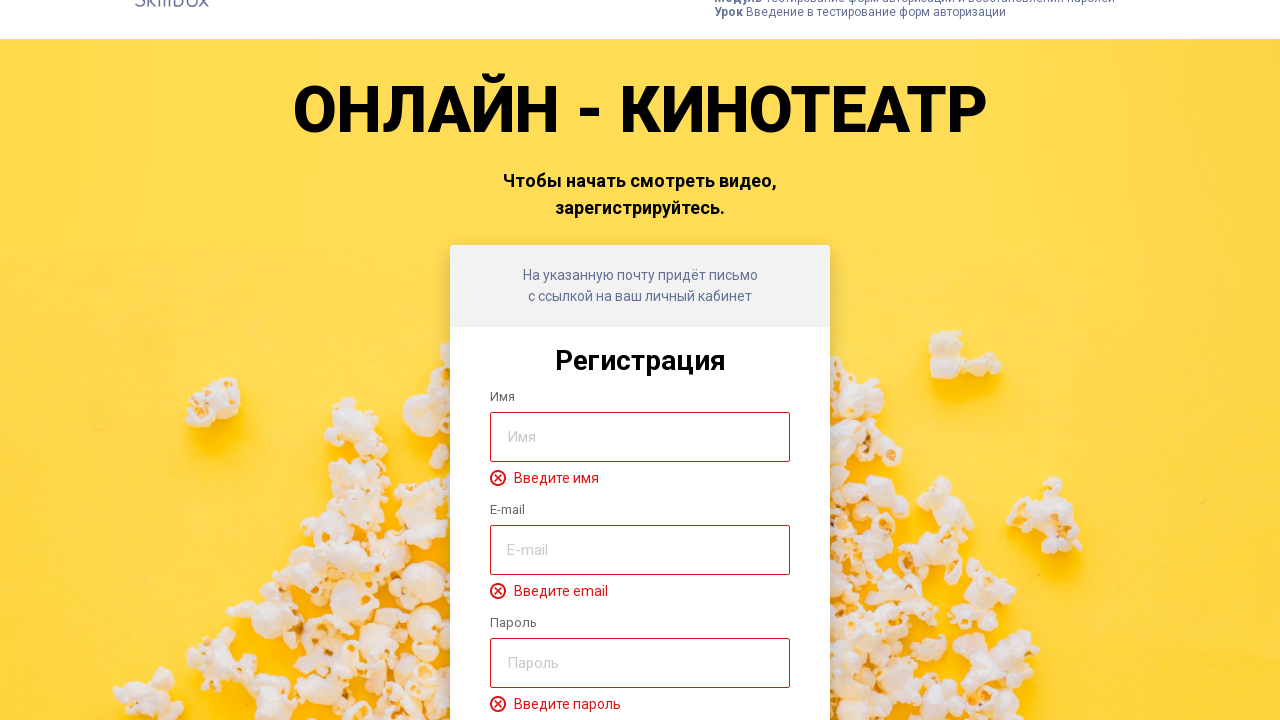

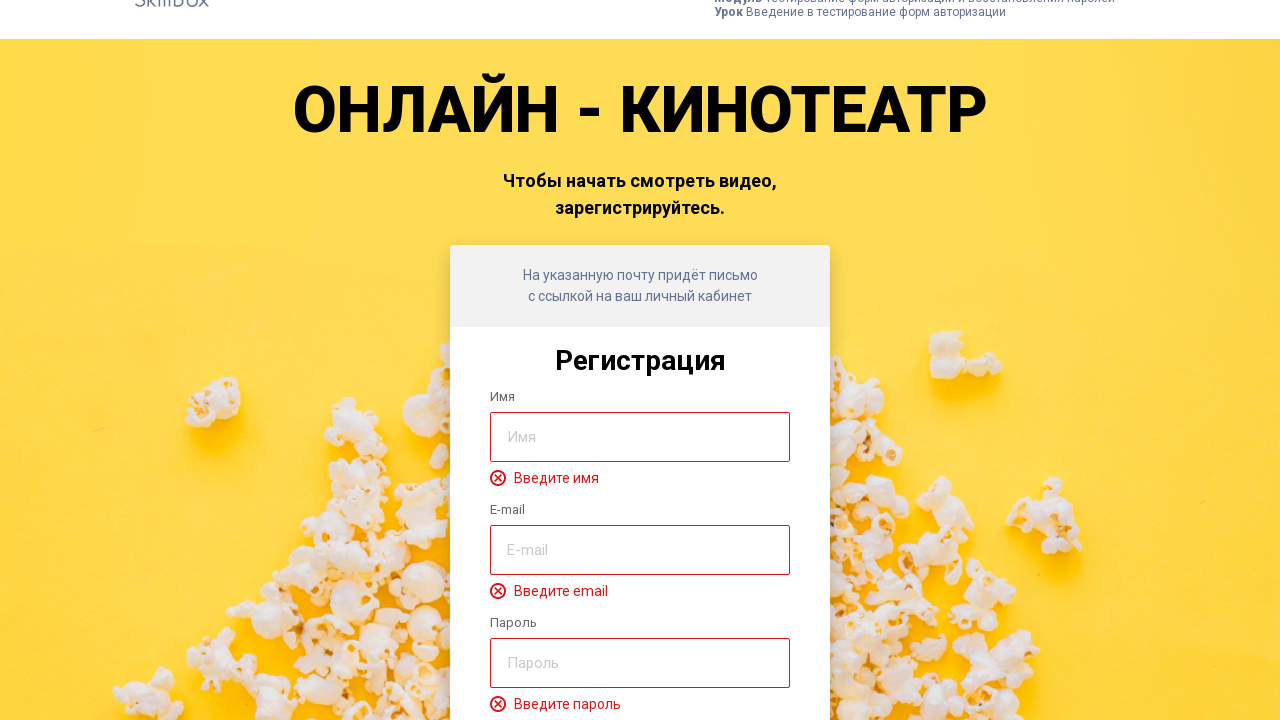